Tests right-click (context click) functionality on an element and verifies the context menu was triggered

Starting URL: https://selenium.dev/selenium/web/mouse_interaction.html

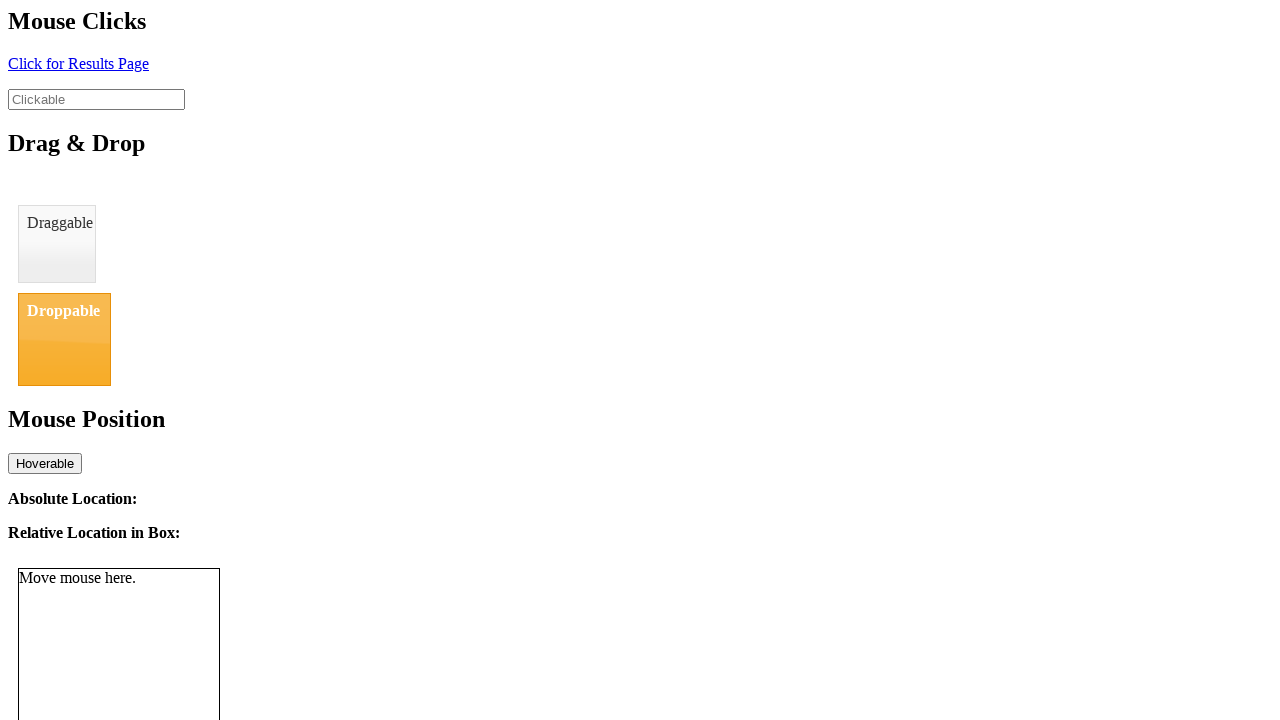

Right-clicked on the clickable element to trigger context menu at (96, 99) on #clickable
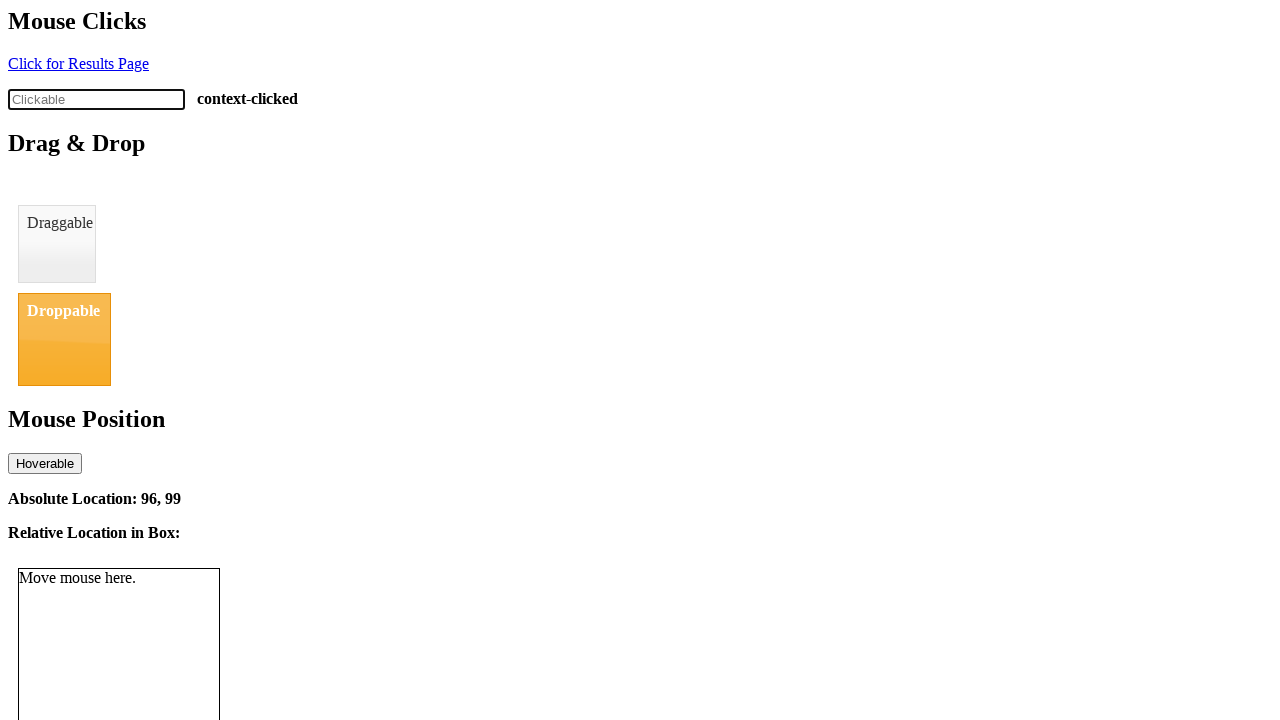

Retrieved status text: context menu was triggered
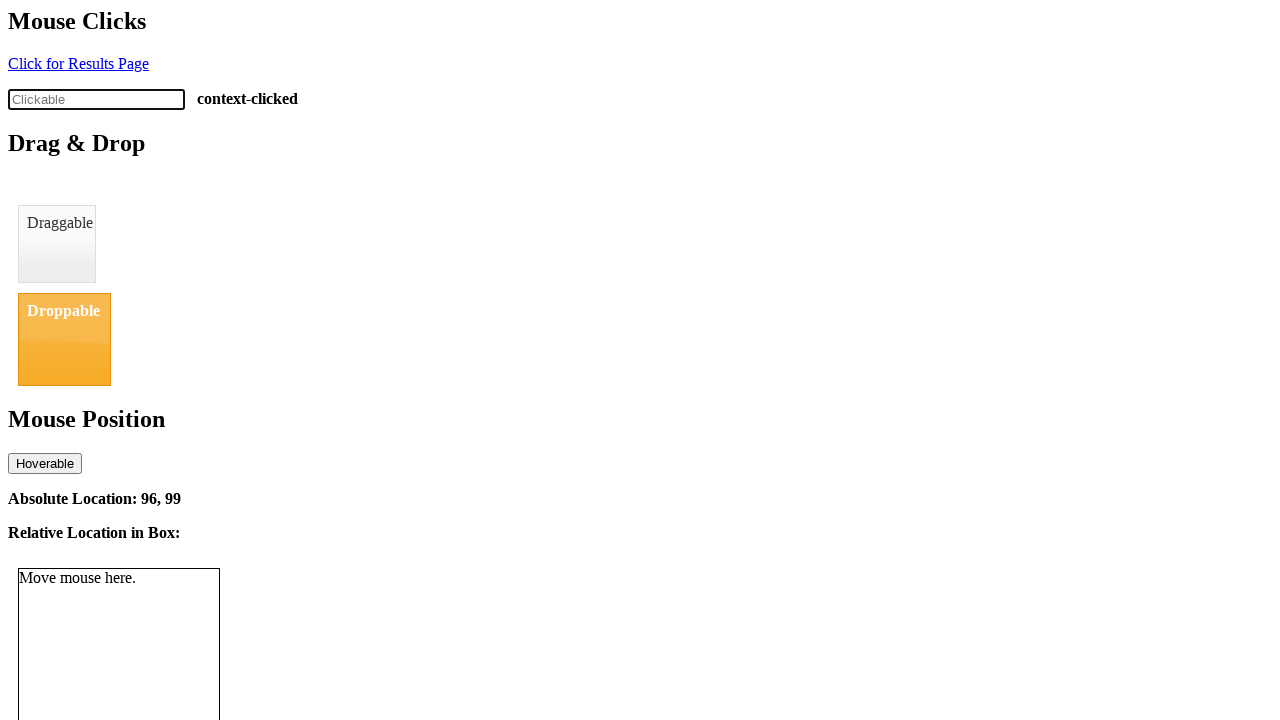

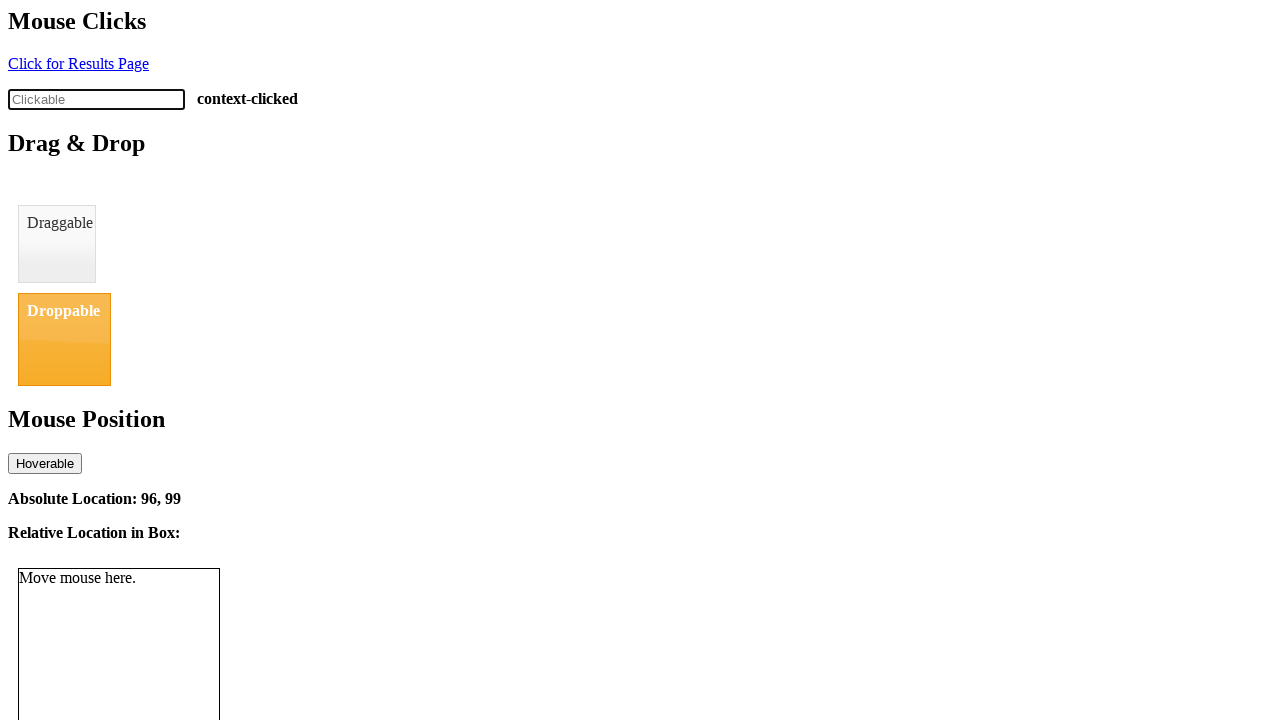